Tests form field input by entering text values using different string types into a registration form's first name field

Starting URL: https://naveenautomationlabs.com/opencart/index.php?route=account/register

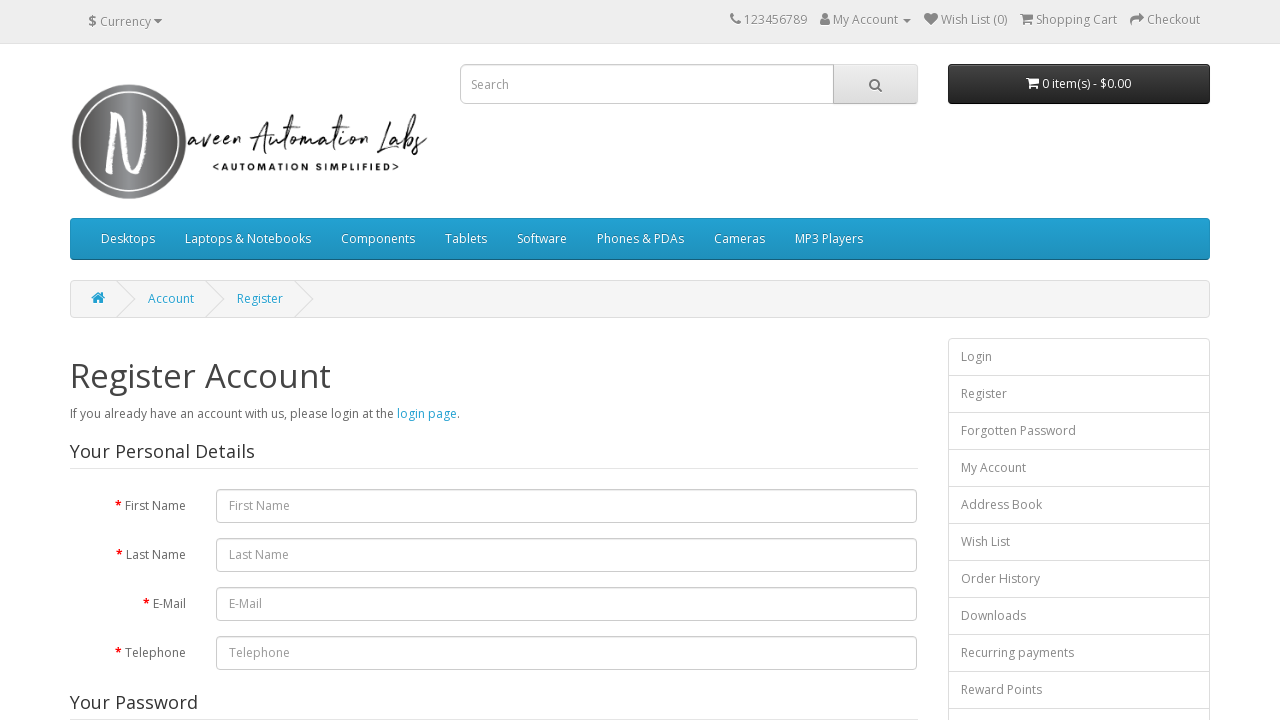

Navigated to OpenCart registration page
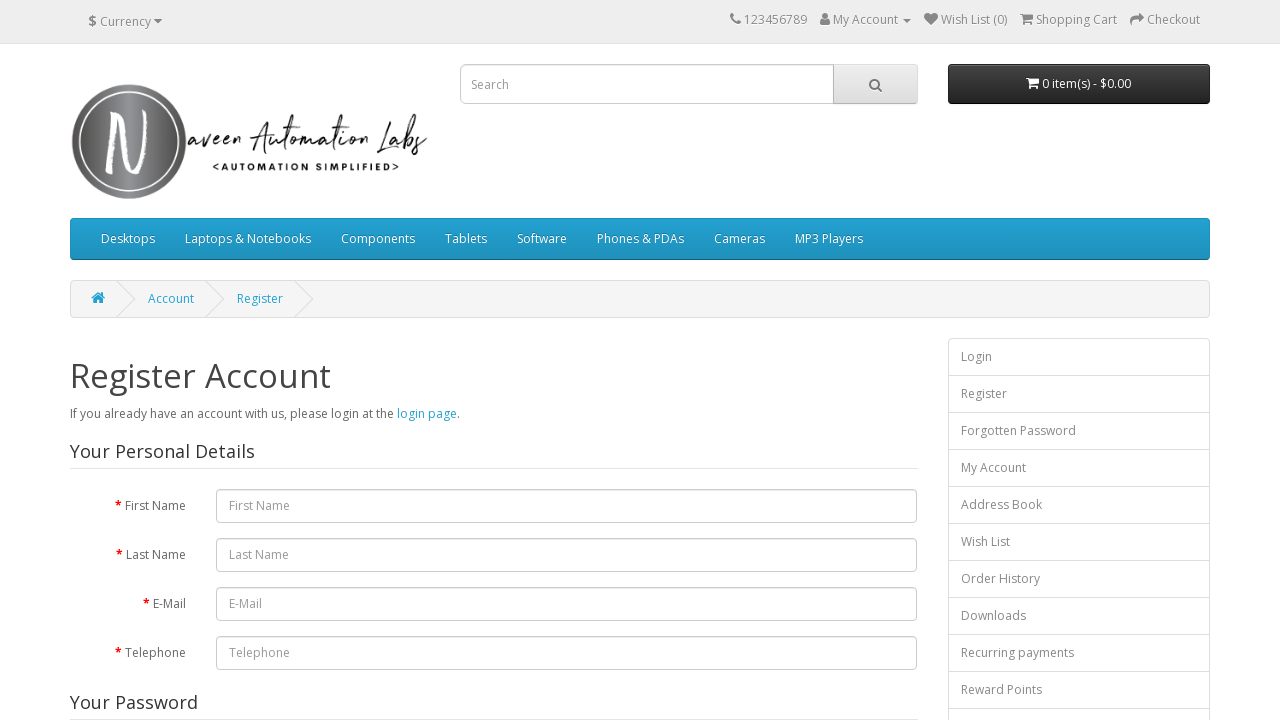

Filled first name field with 'NaveenAutomationLabs' on #input-firstname
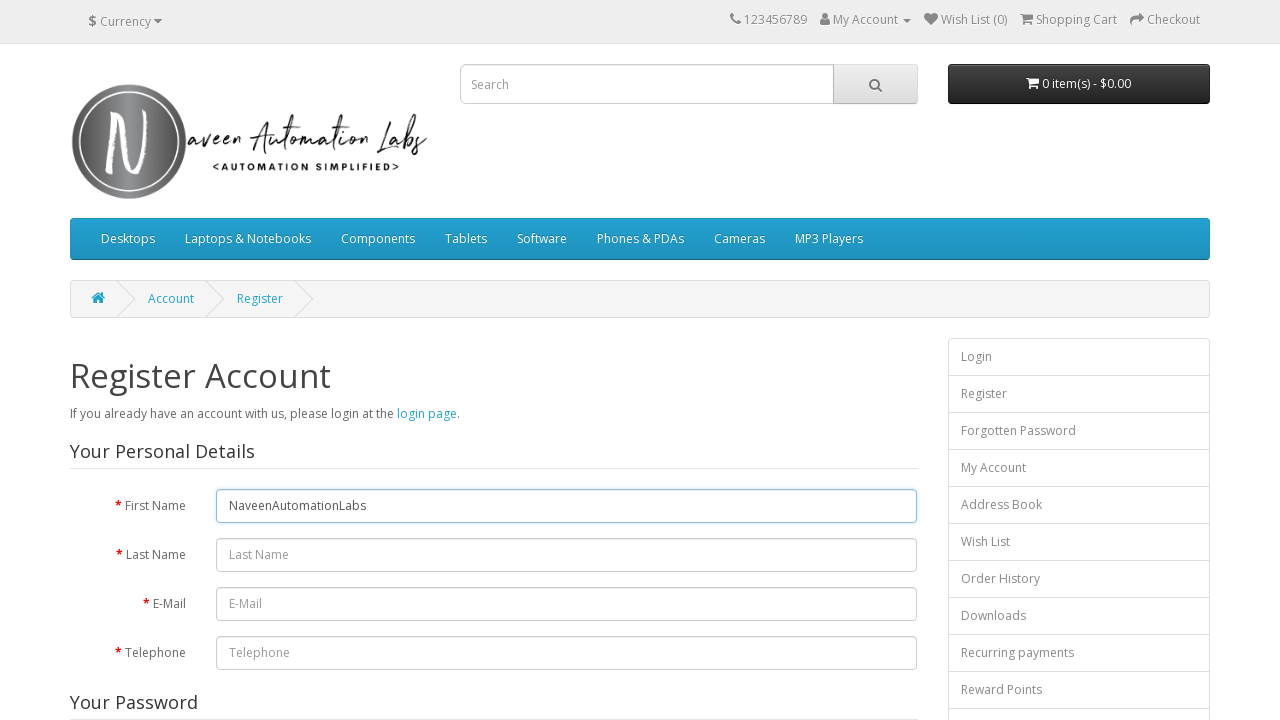

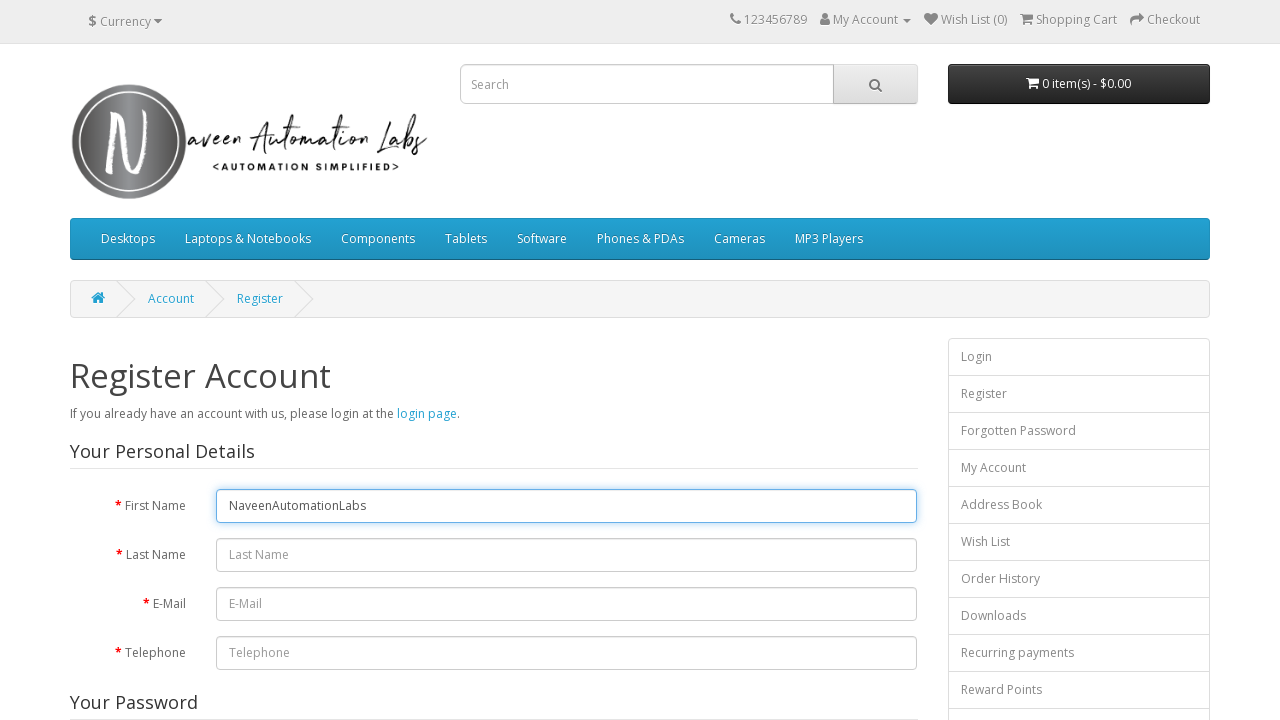